Verifies that authors without a GitHub username are not displayed as clickable links

Starting URL: https://devchecklists.com/en

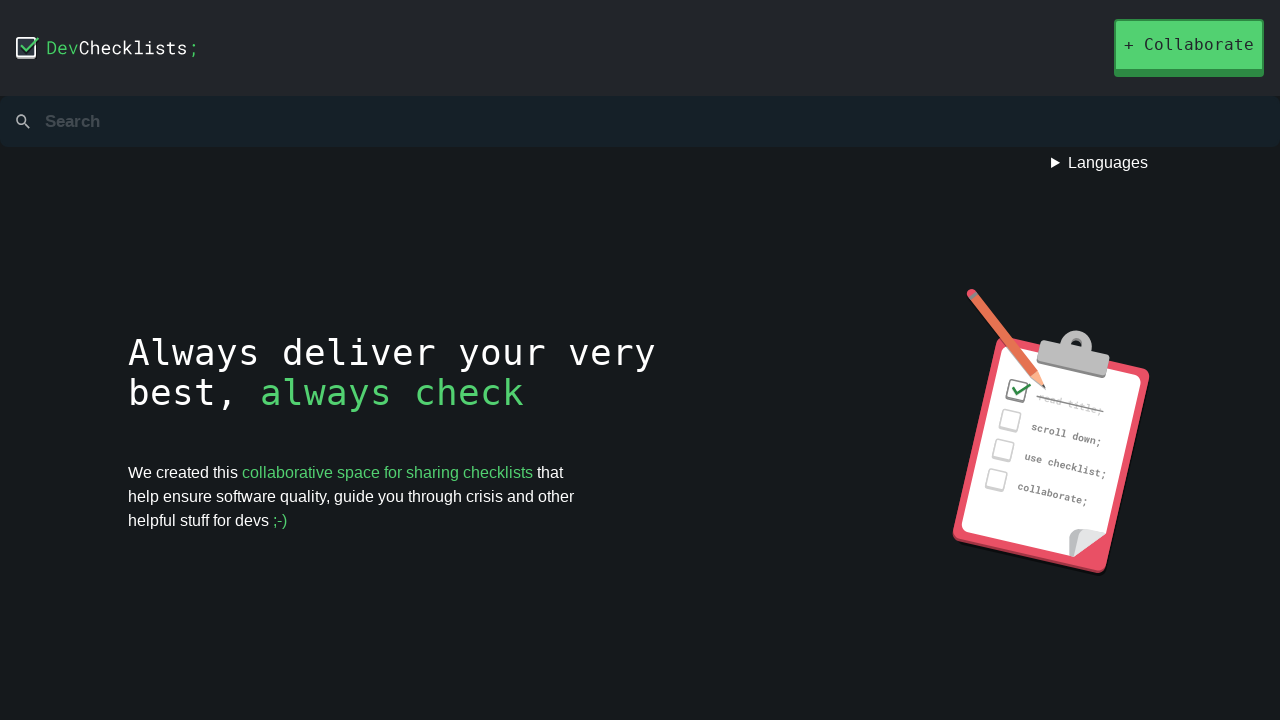

Waited for page to load (domcontentloaded)
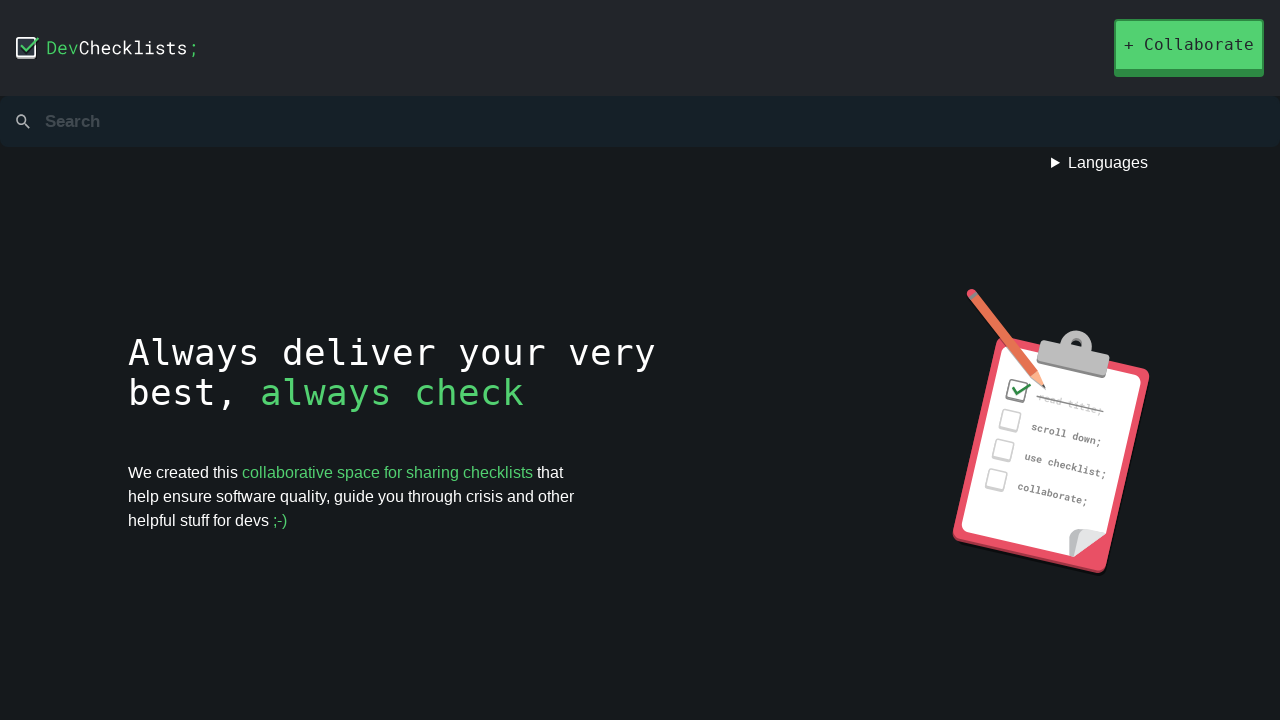

Counted links with name 'Aline Silveira'
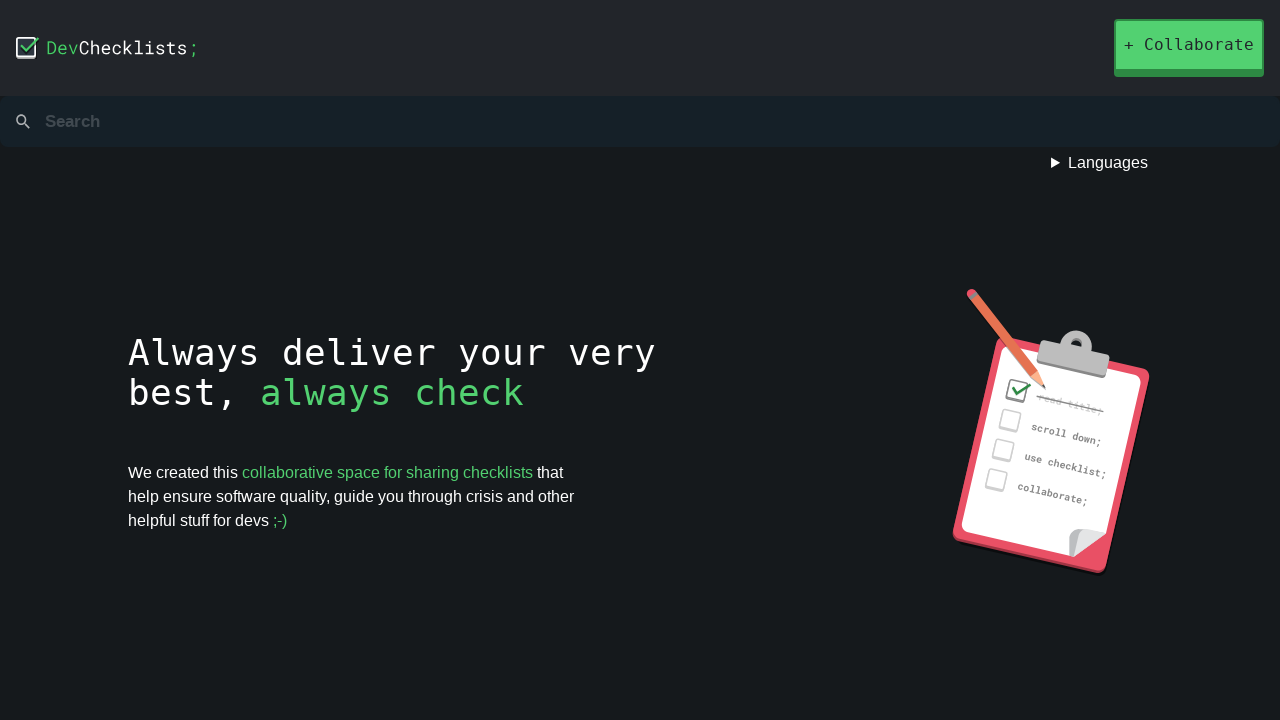

Asserted that Aline Silveira is not displayed as a link (count == 0)
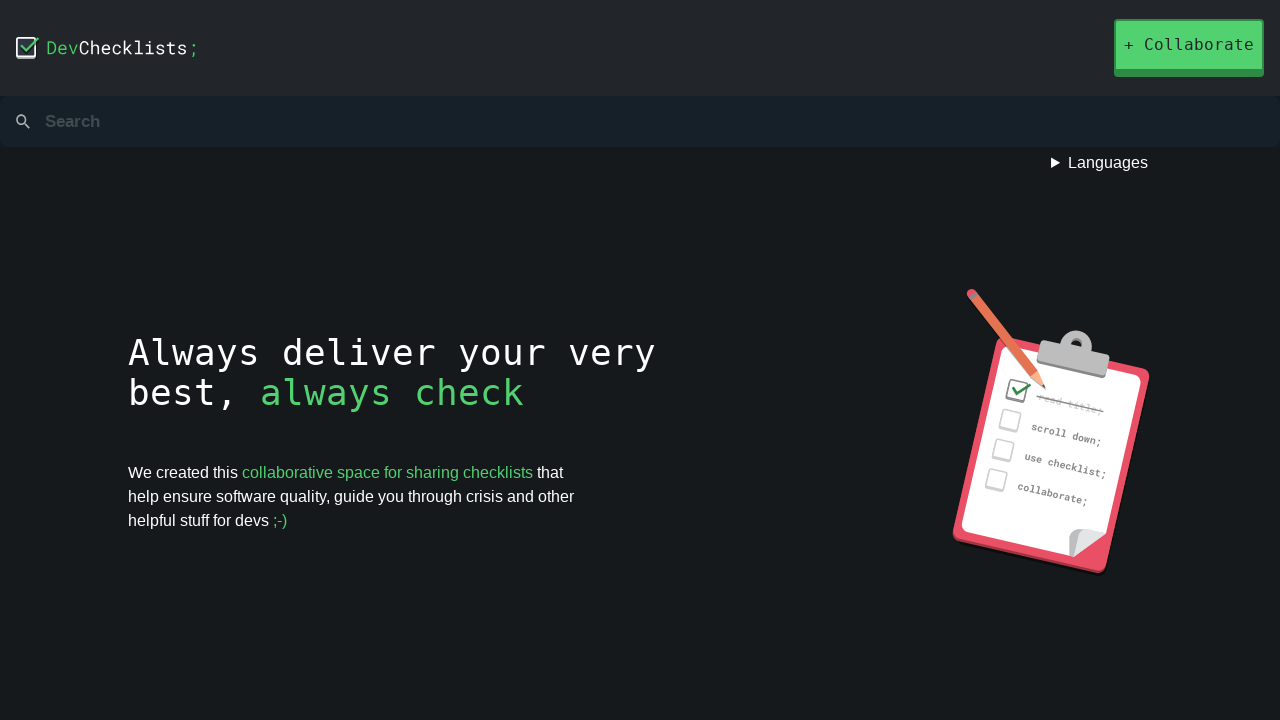

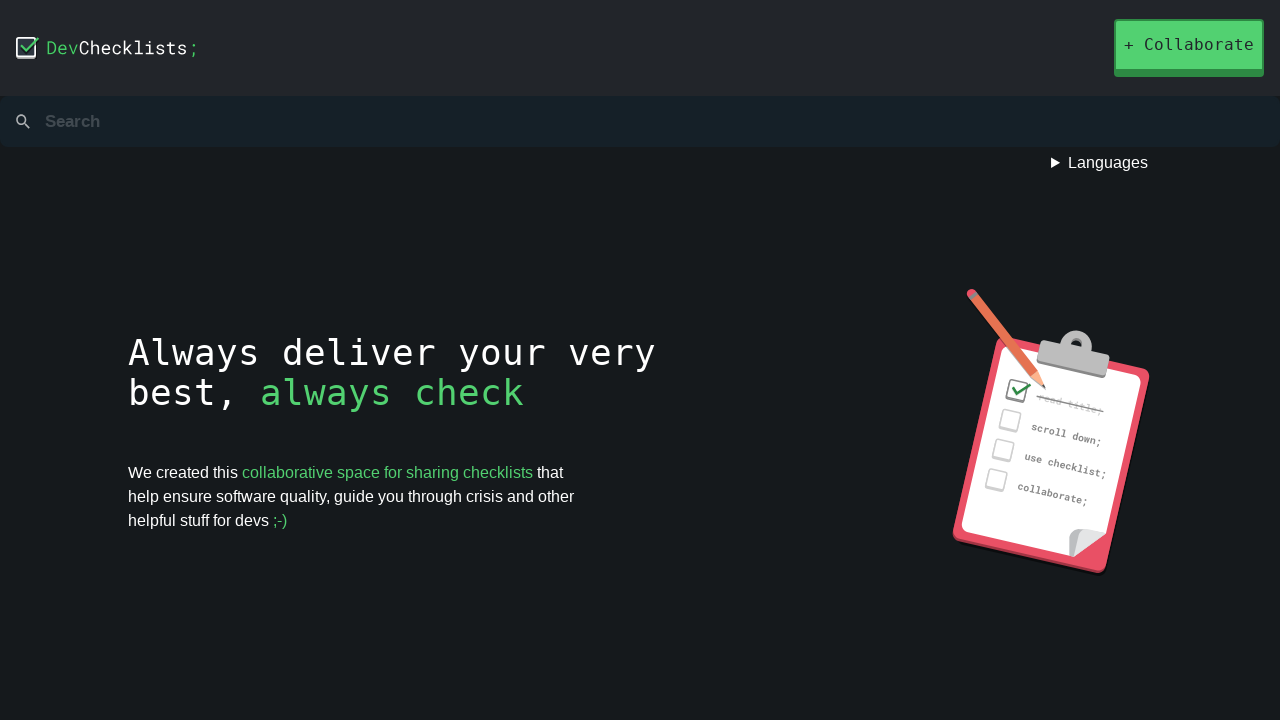